Tests radio button selection functionality and verifies that a dropdown element becomes enabled or disabled based on which radio button is selected.

Starting URL: http://www.plus2net.com/javascript_tutorial/listbox-disabled-demo.php

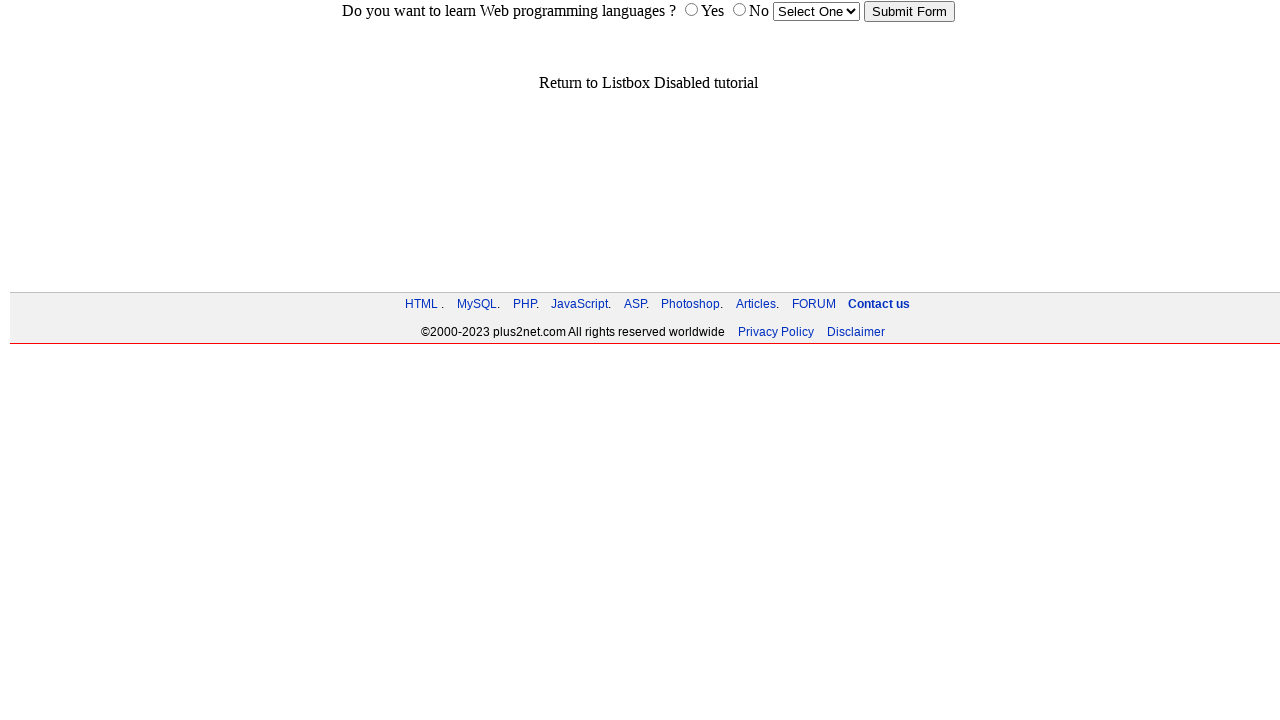

Located 'yes' radio button and checked initial state
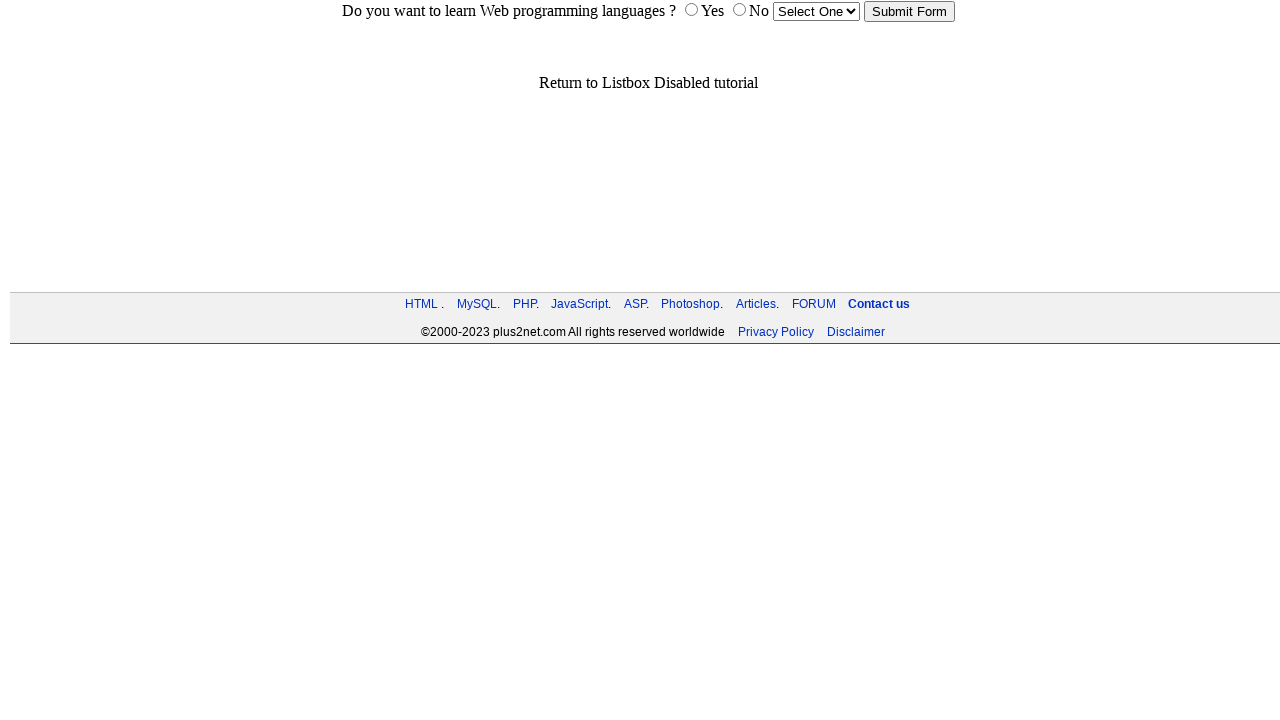

Clicked 'yes' radio button at (691, 10) on [name='choice'][value='yes']
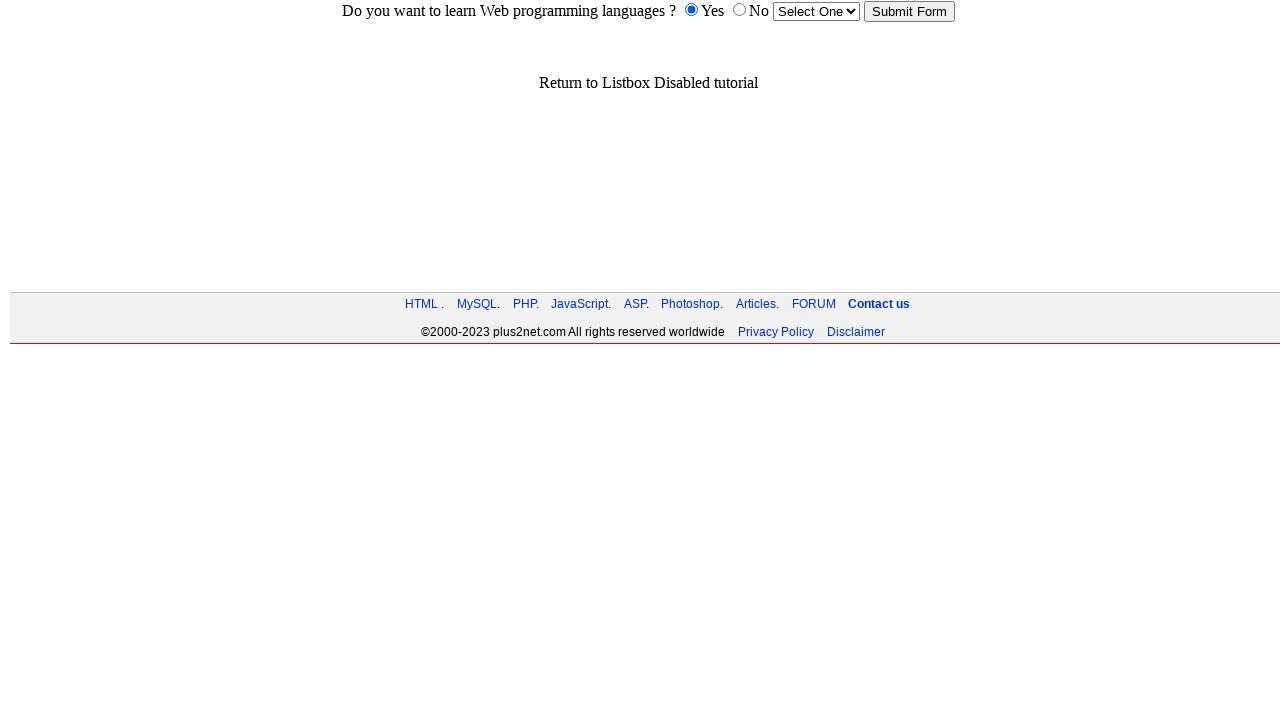

Verified 'yes' radio button is selected after click
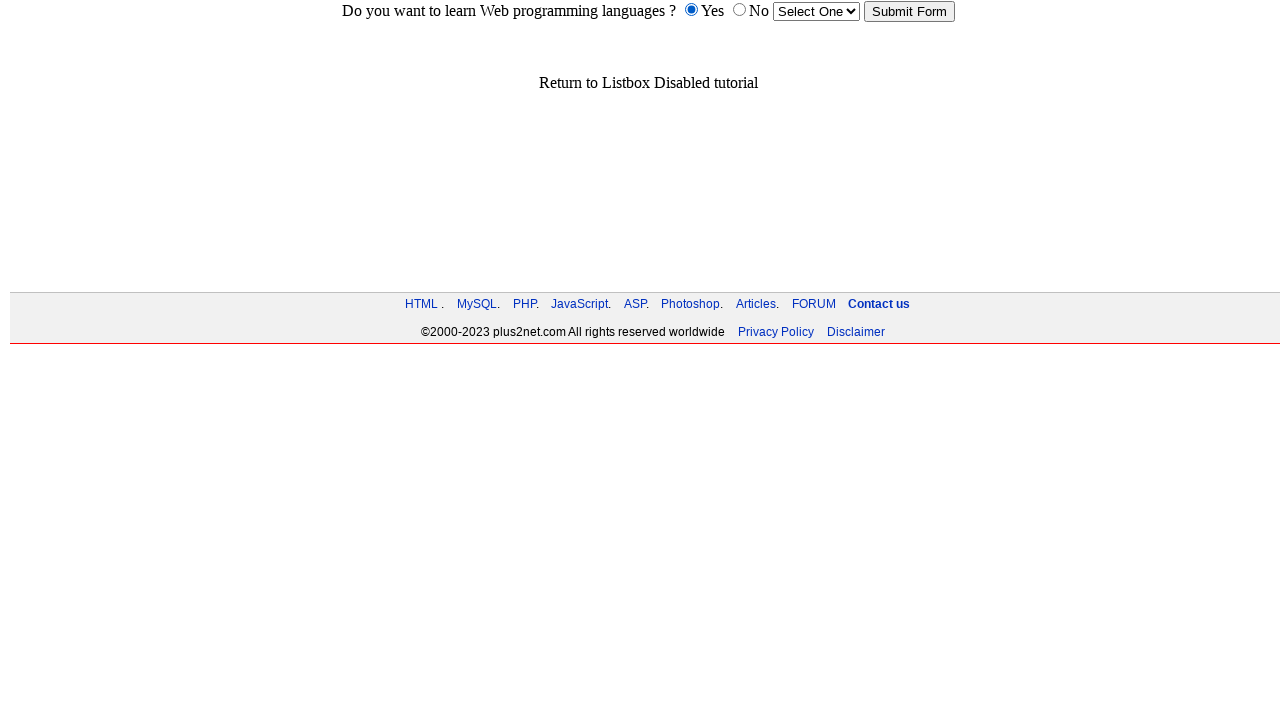

Located dropdown and verified it is enabled after selecting 'yes'
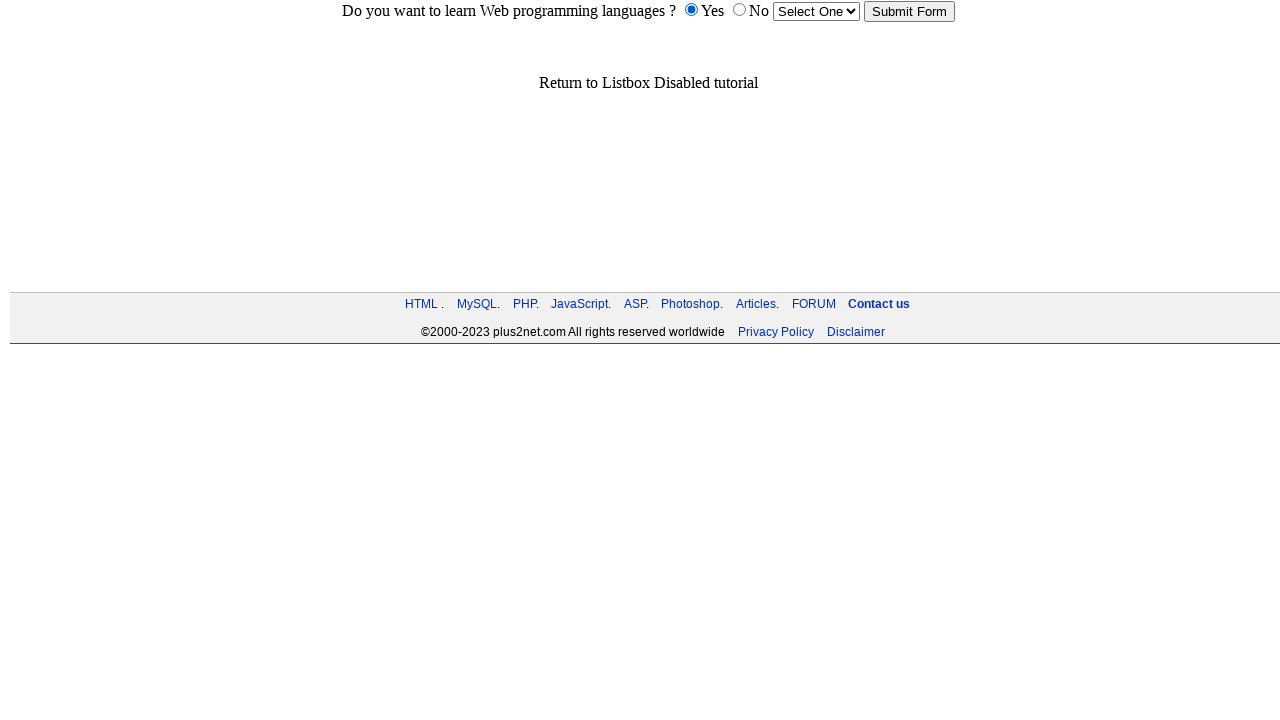

Clicked 'no' radio button at (739, 10) on [name='choice'][value='no']
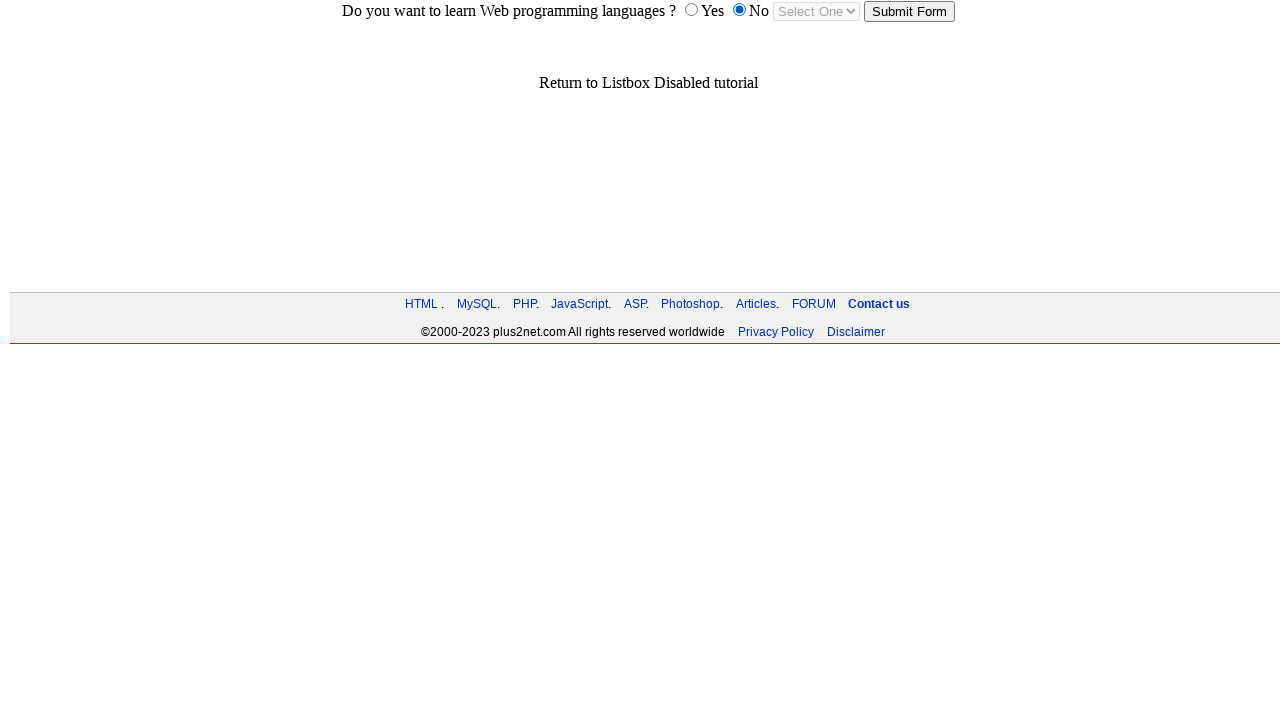

Verified dropdown state after selecting 'no' radio button
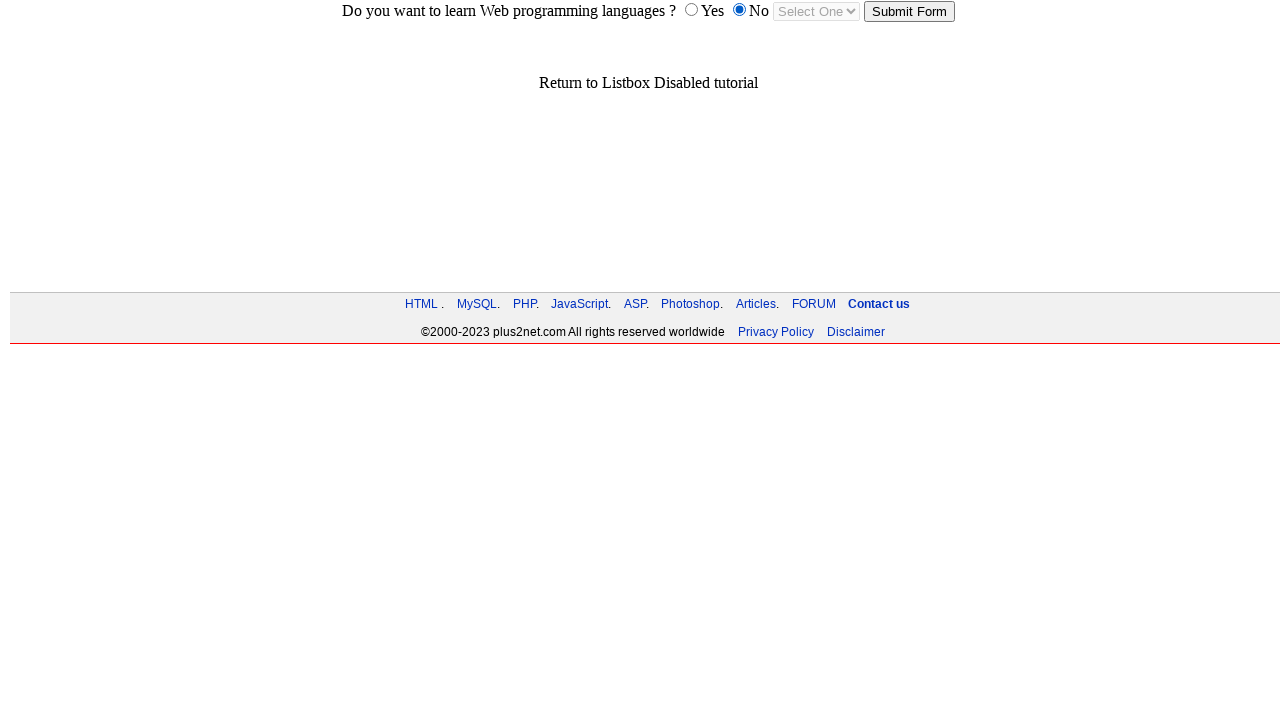

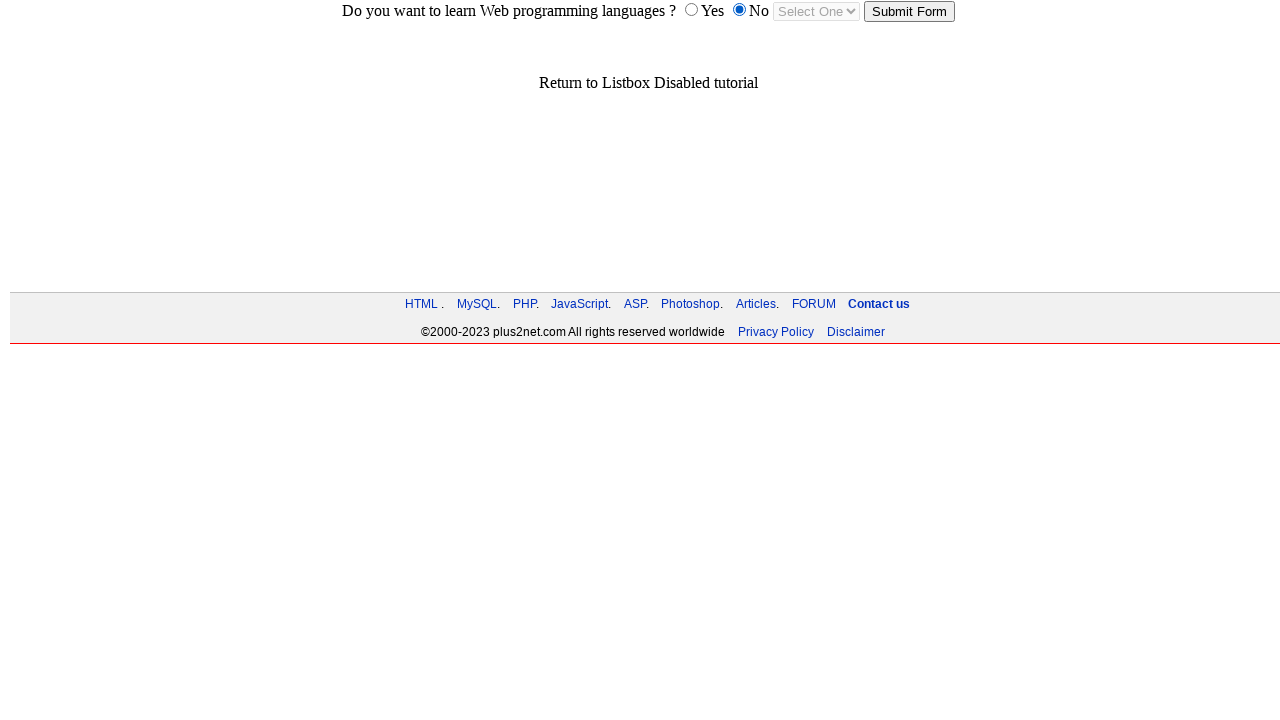